Tests prompt popup by triggering it, entering text, and accepting

Starting URL: https://demoqa.com/alerts

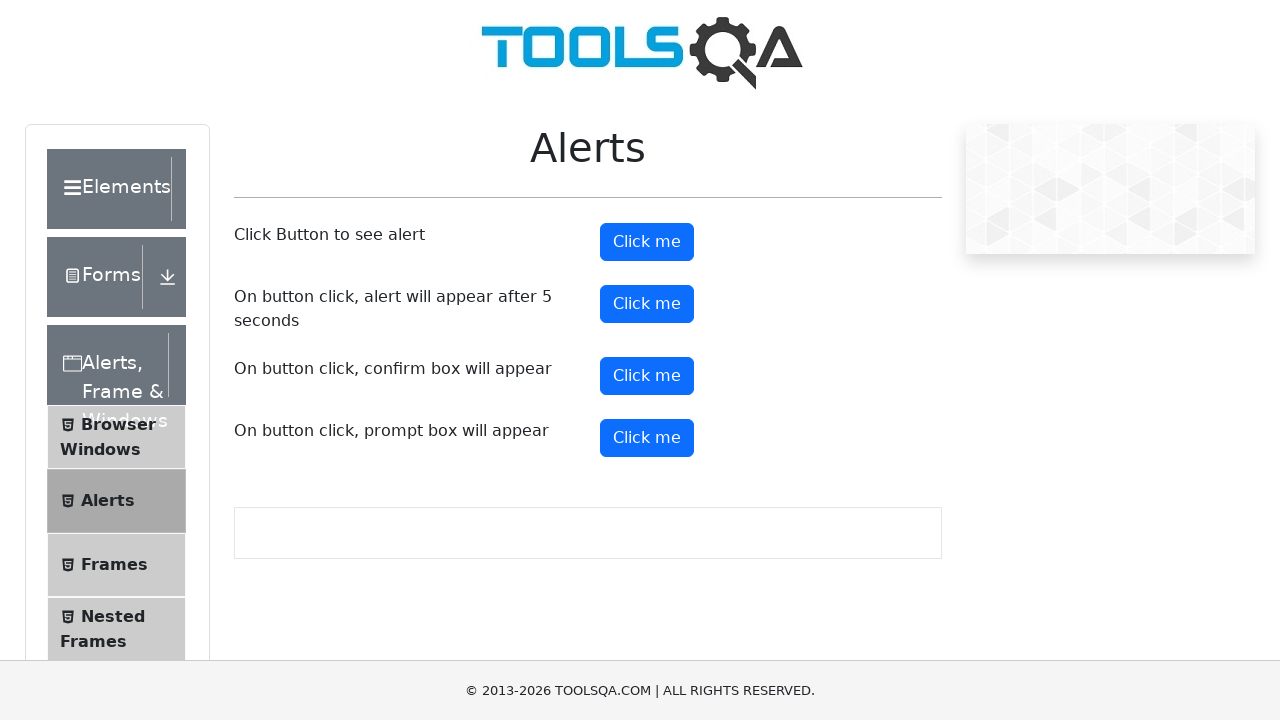

Scrolled down 100 pixels to make prompt button visible
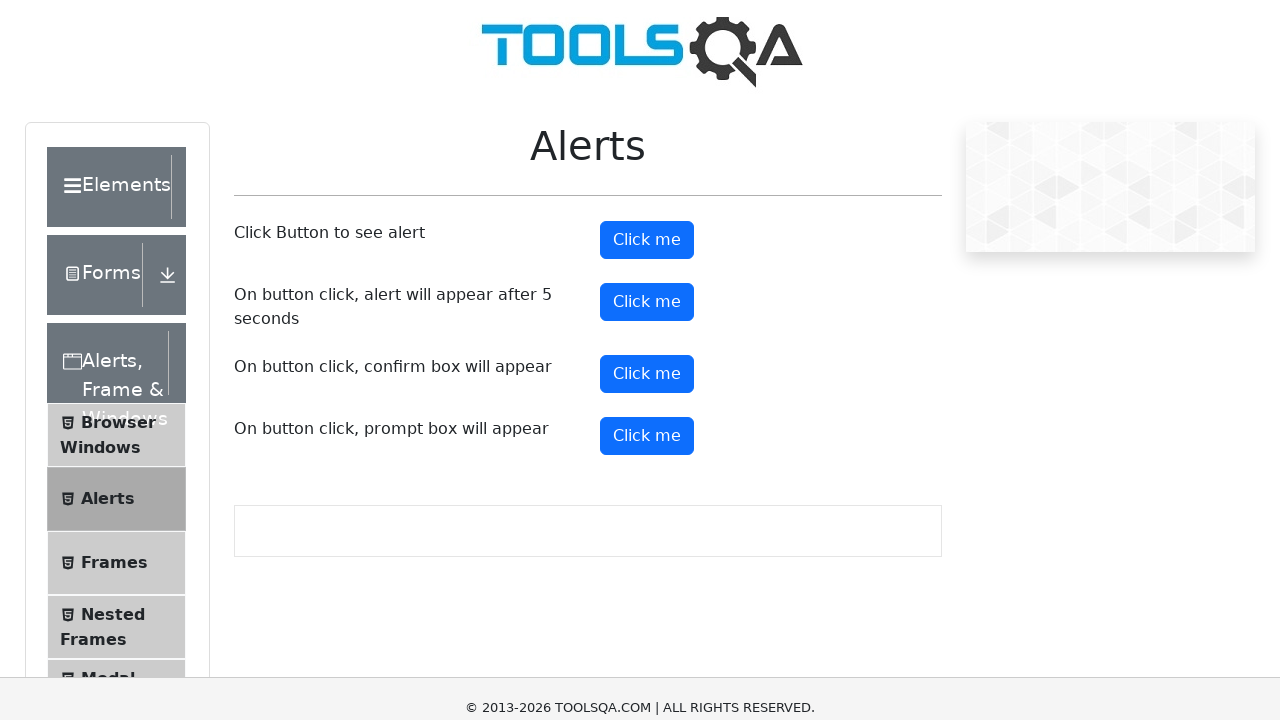

Set up dialog handler to accept prompt with text 'Mythili'
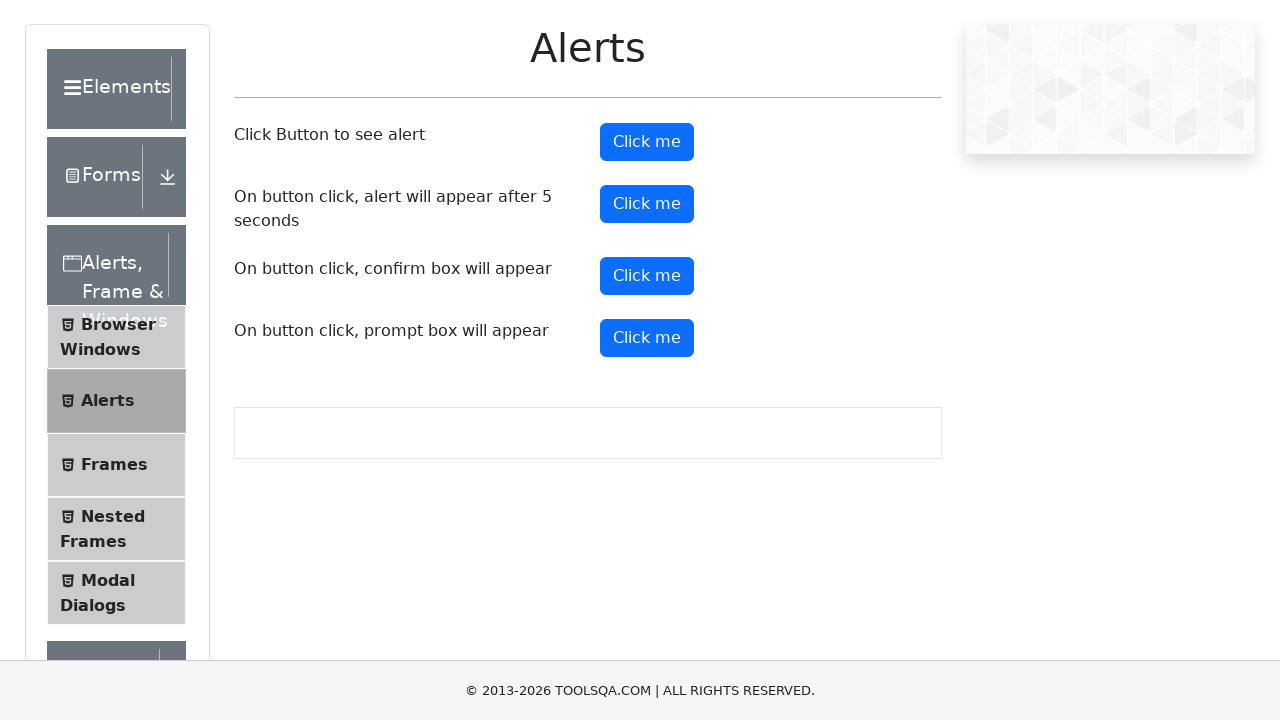

Clicked prompt button to trigger popup at (647, 338) on xpath=//button[@id='promtButton']
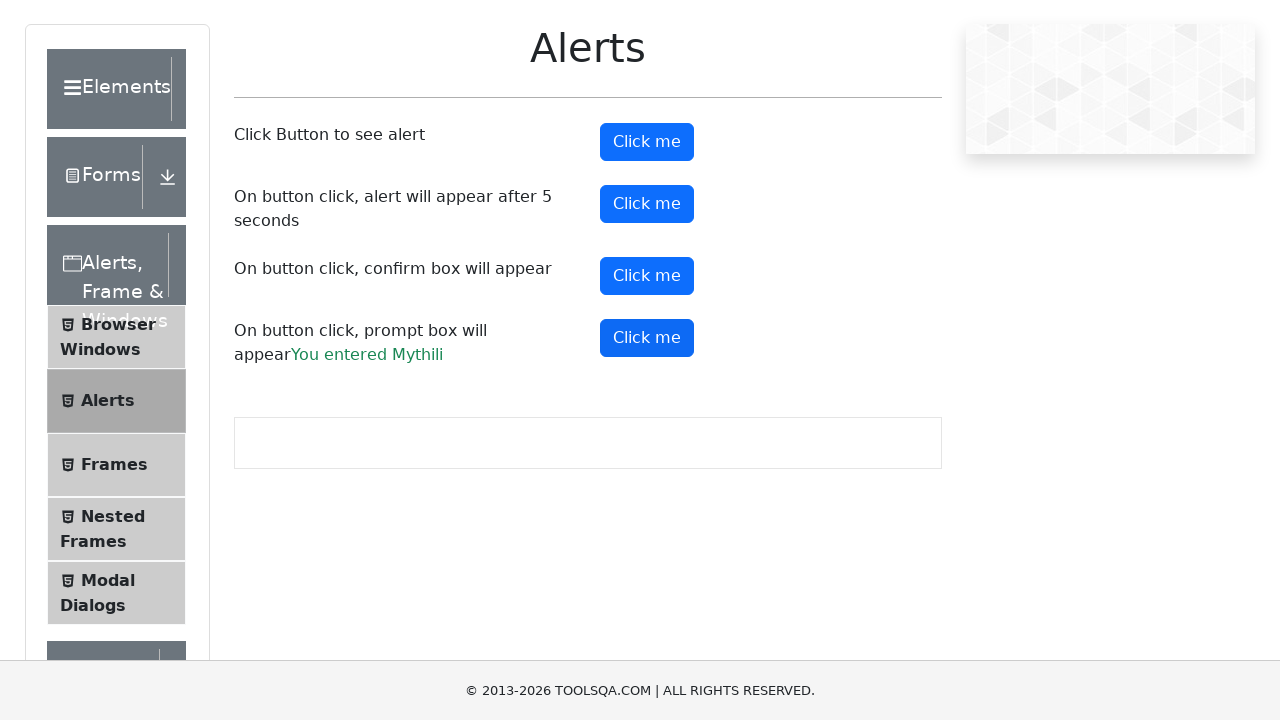

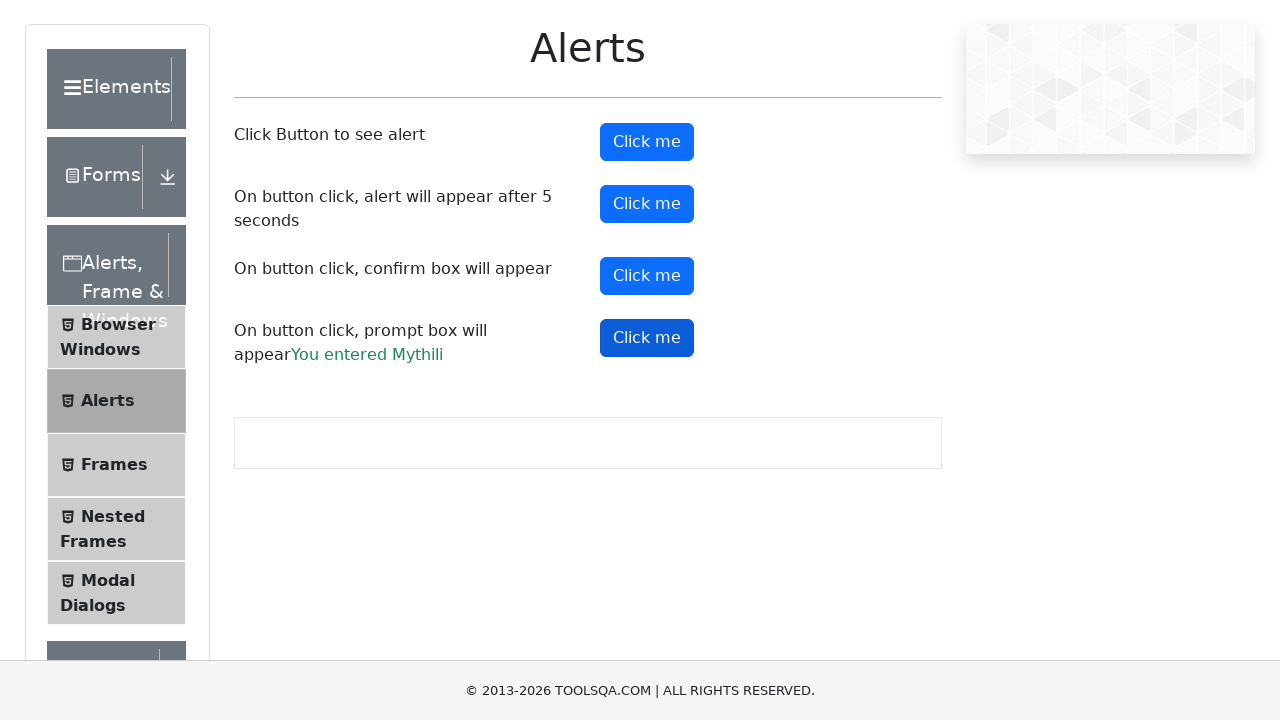